Tests explicit wait by clicking a button and waiting for a new element with specific text to appear

Starting URL: https://dgotlieb.github.io/Selenium/synchronization.html

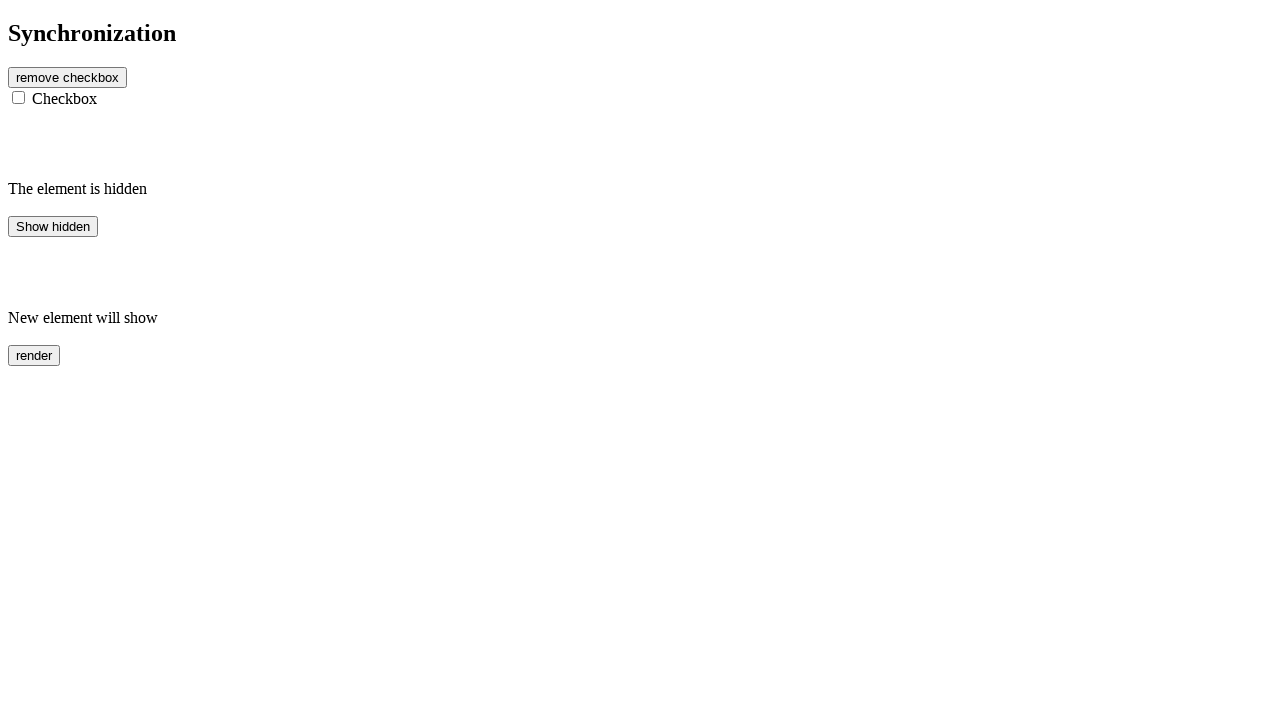

Navigated to synchronization test page
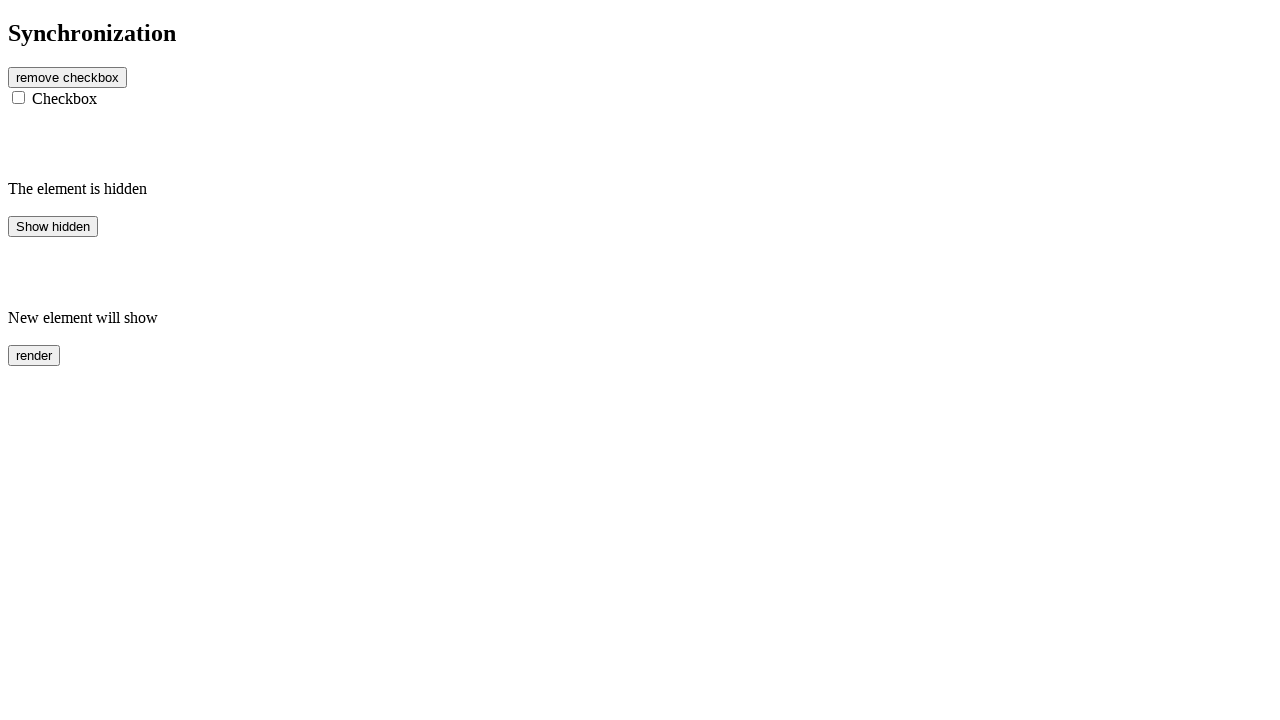

Clicked the rendered button at (34, 355) on #rendered
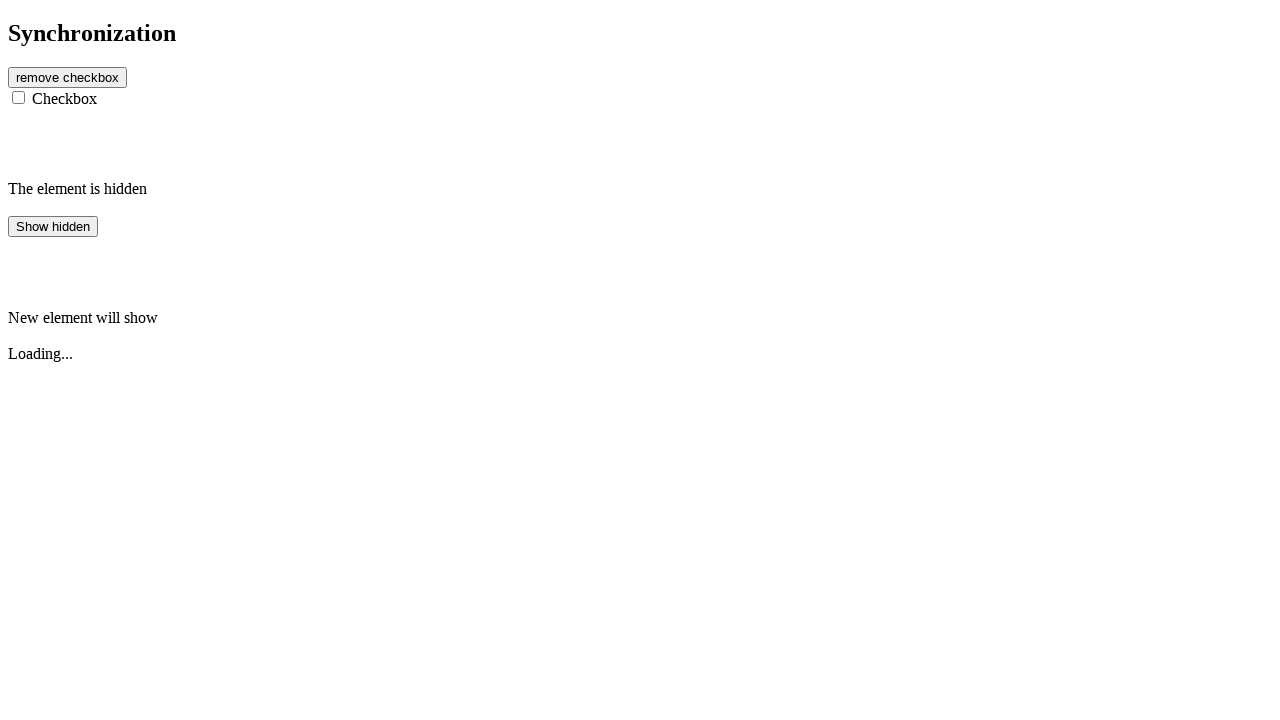

Waited for finish2 element to appear (explicit wait)
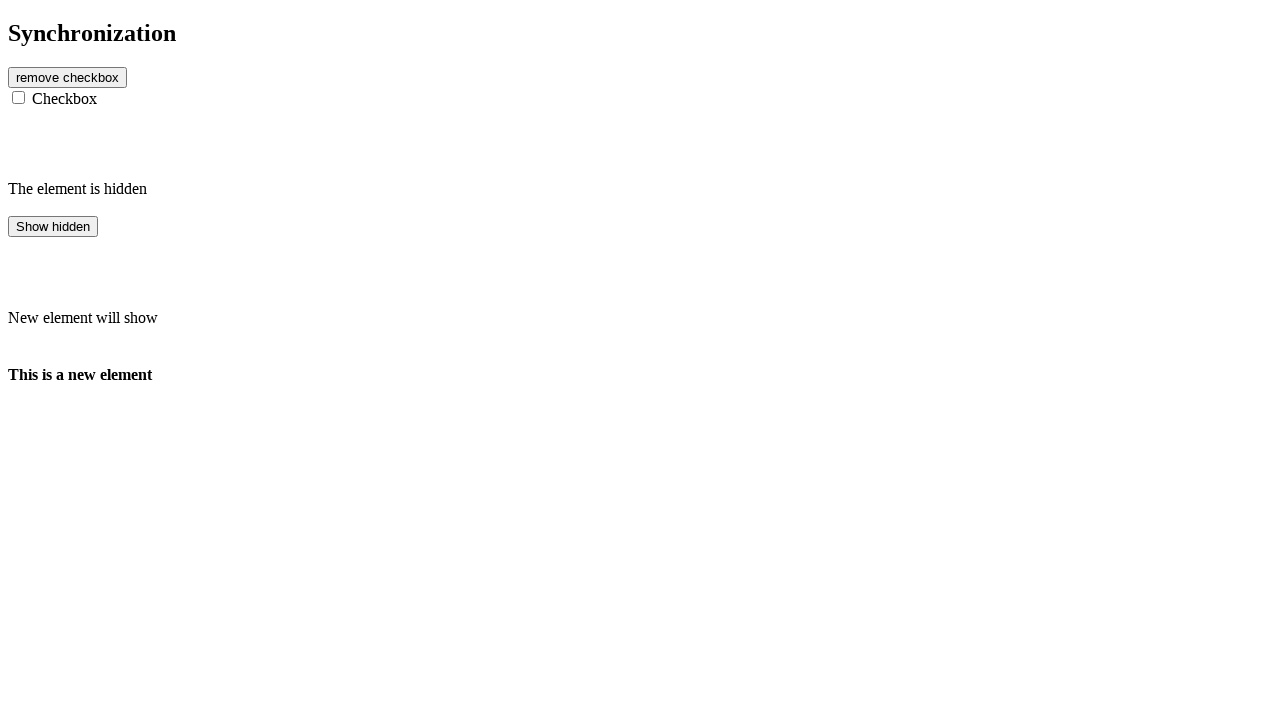

Verified that finish2 element contains 'This is a new element'
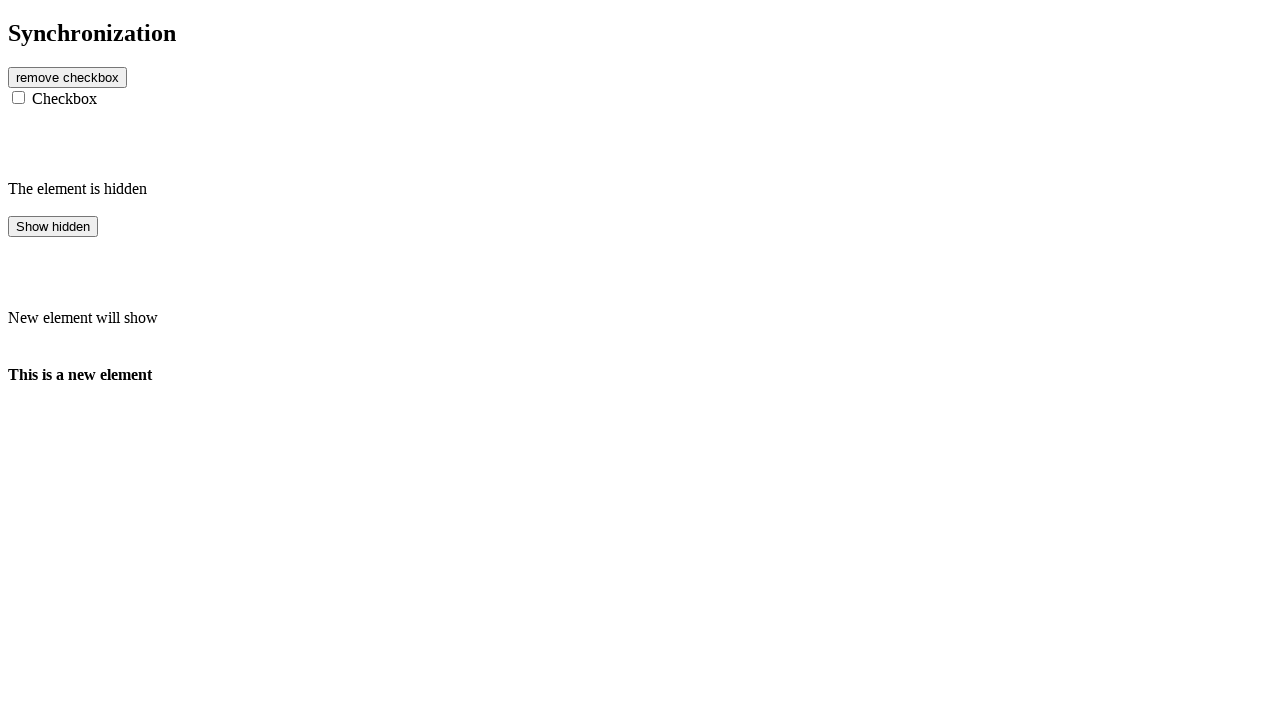

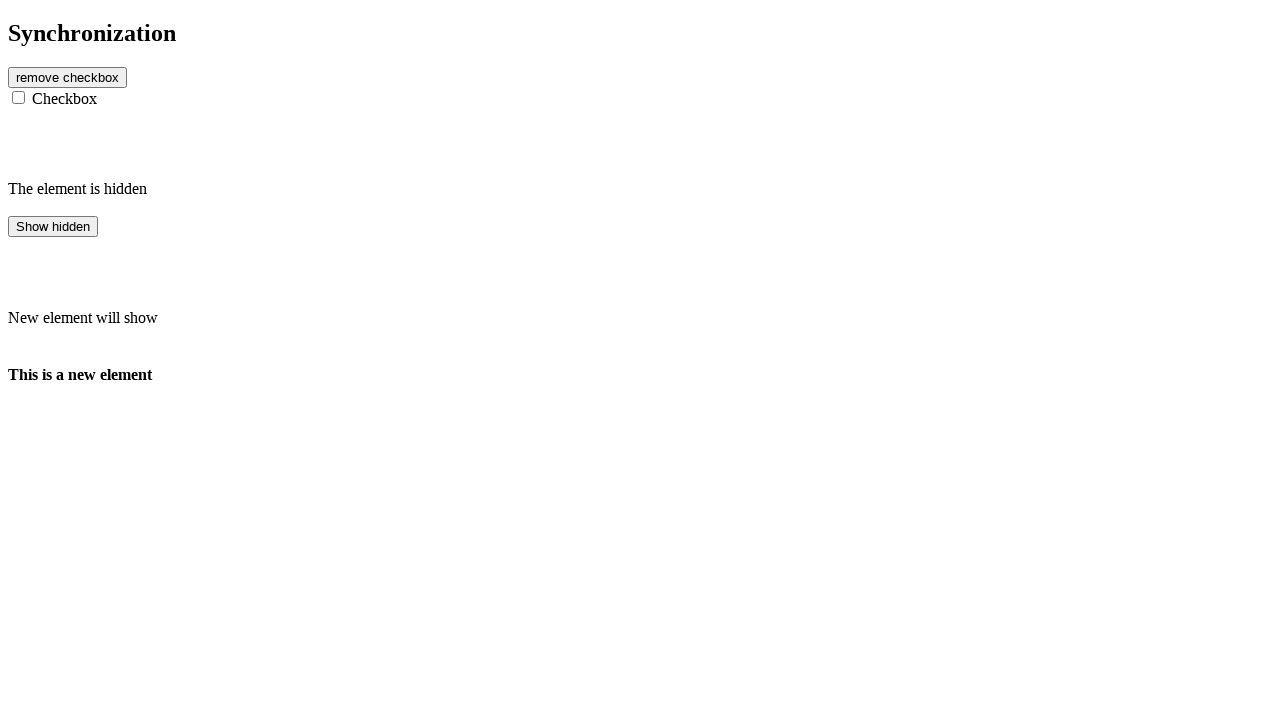